Tests a signup/registration form by filling in first name, last name, and email fields, then submitting the form

Starting URL: http://secure-retreat-92358.herokuapp.com/

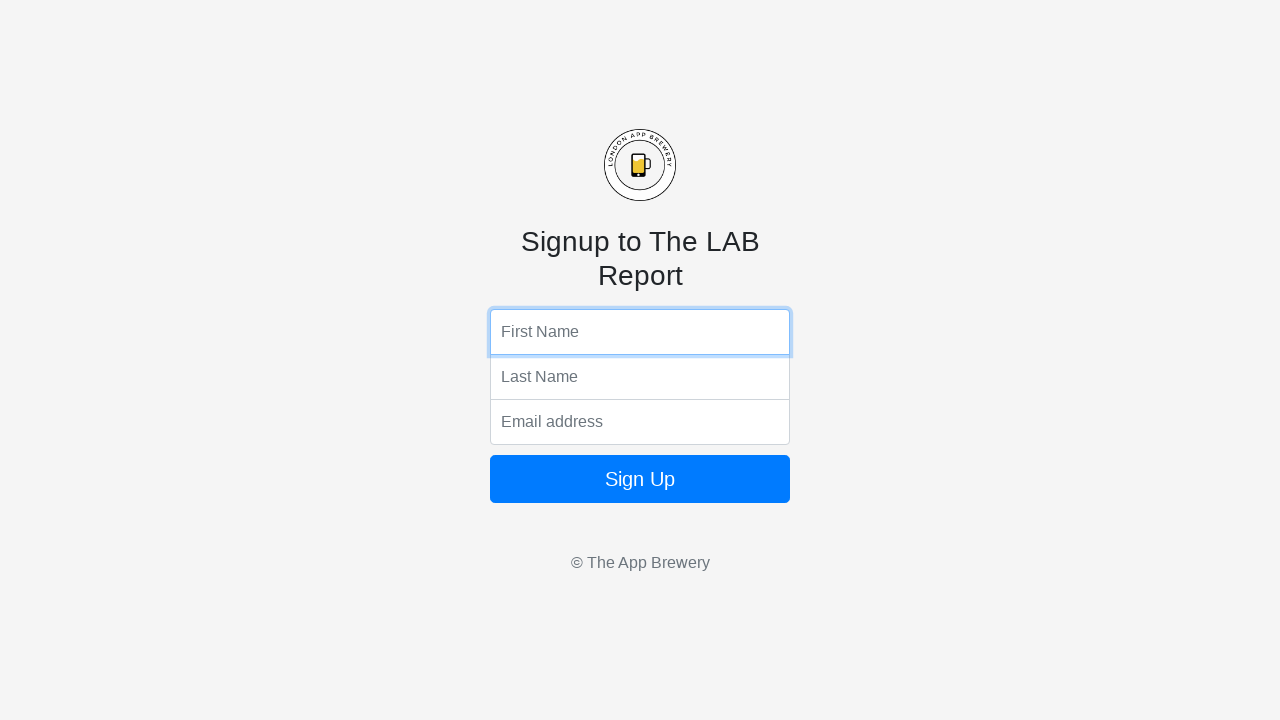

Filled first name field with 'Michael' on input[name='fName']
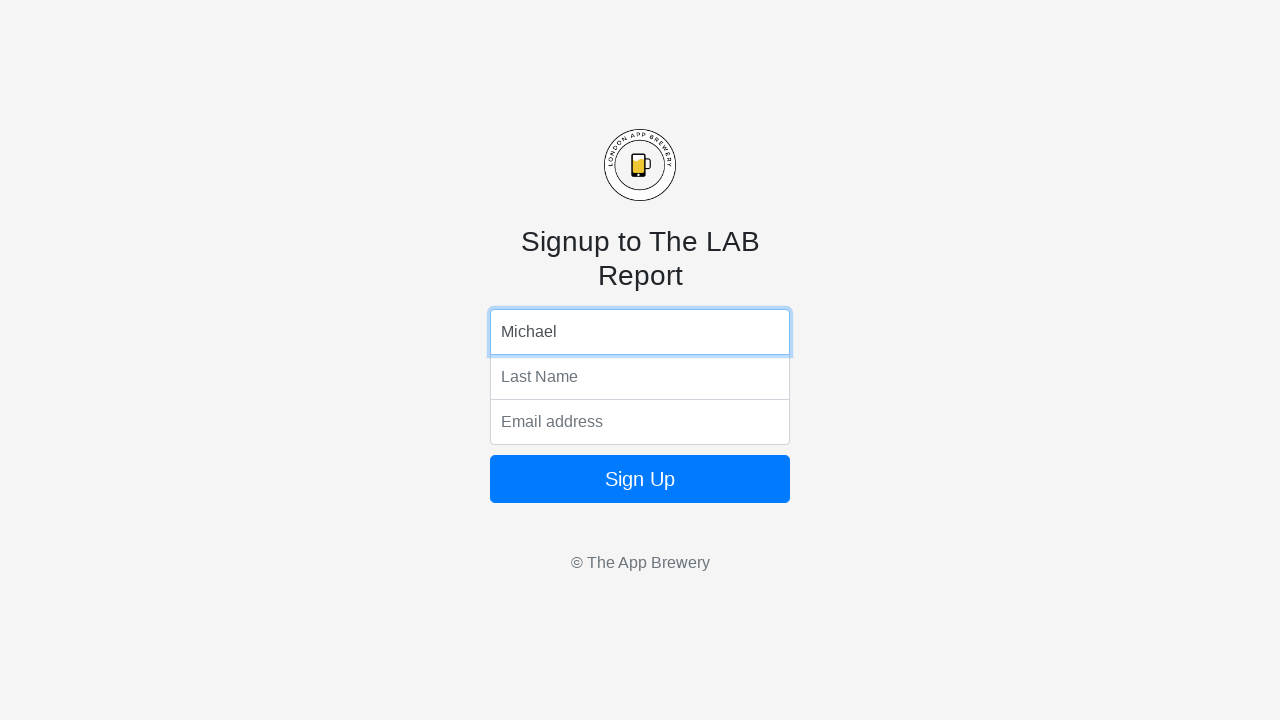

Filled last name field with 'Thompson' on input[name='lName']
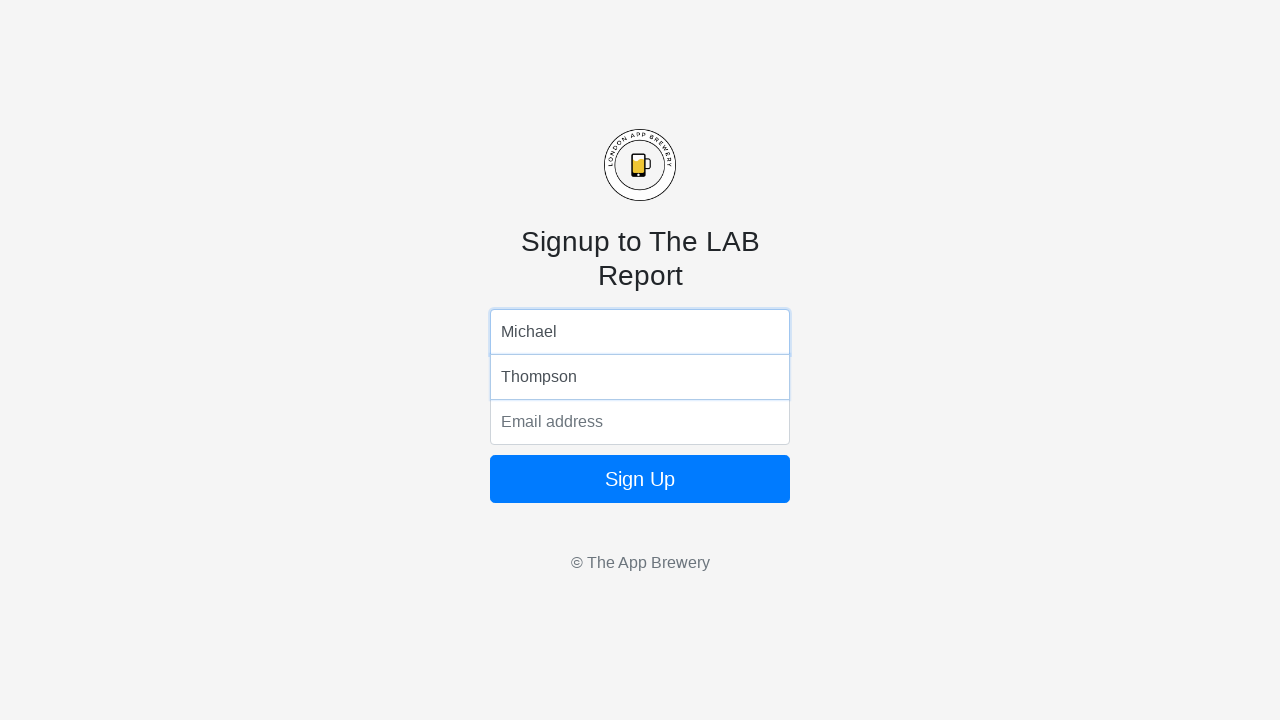

Filled email field with 'michael.thompson@example.com' on input[name='email']
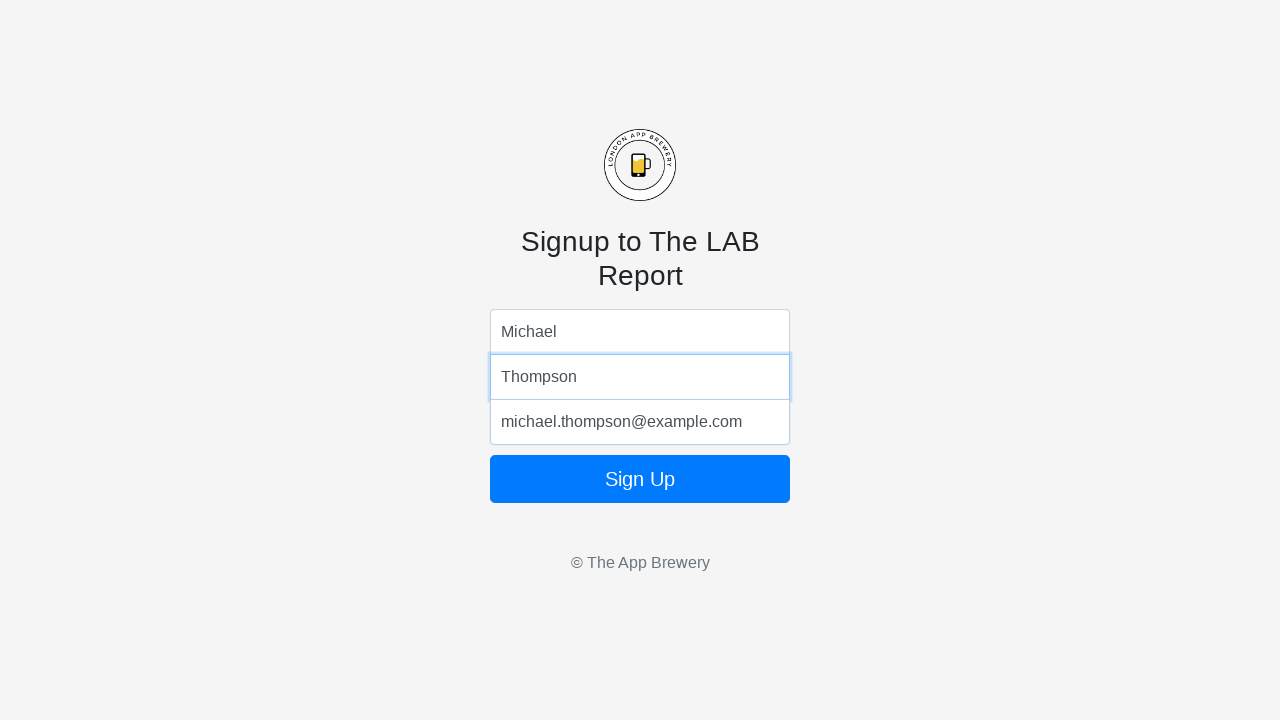

Clicked form submit button at (640, 479) on form button
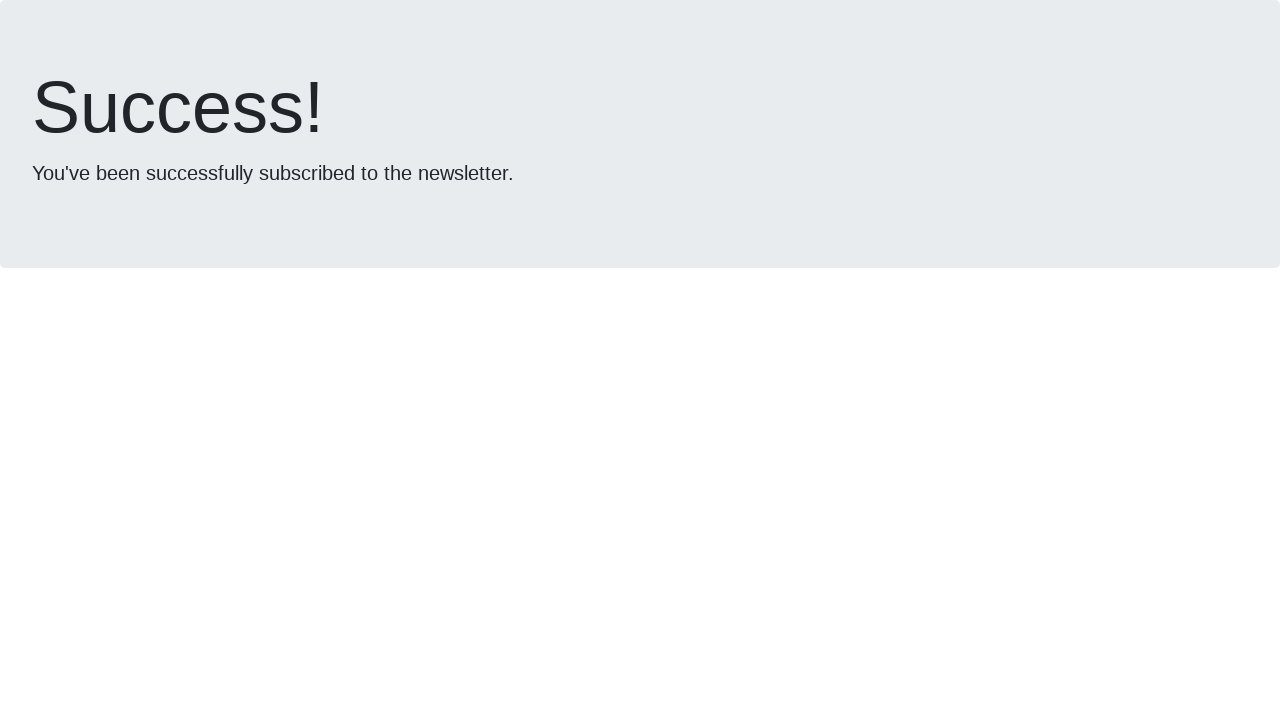

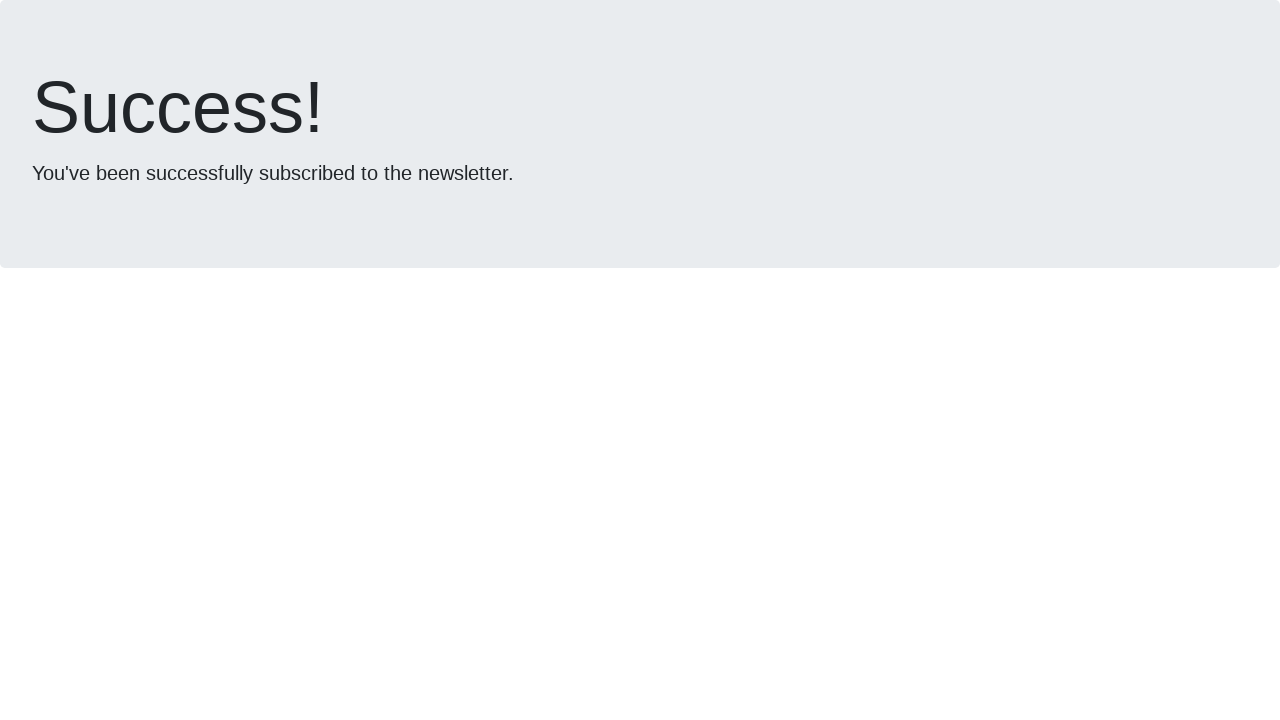